Tests modal dialog functionality by opening a modal and closing it using JavaScript execution

Starting URL: https://formy-project.herokuapp.com/modal

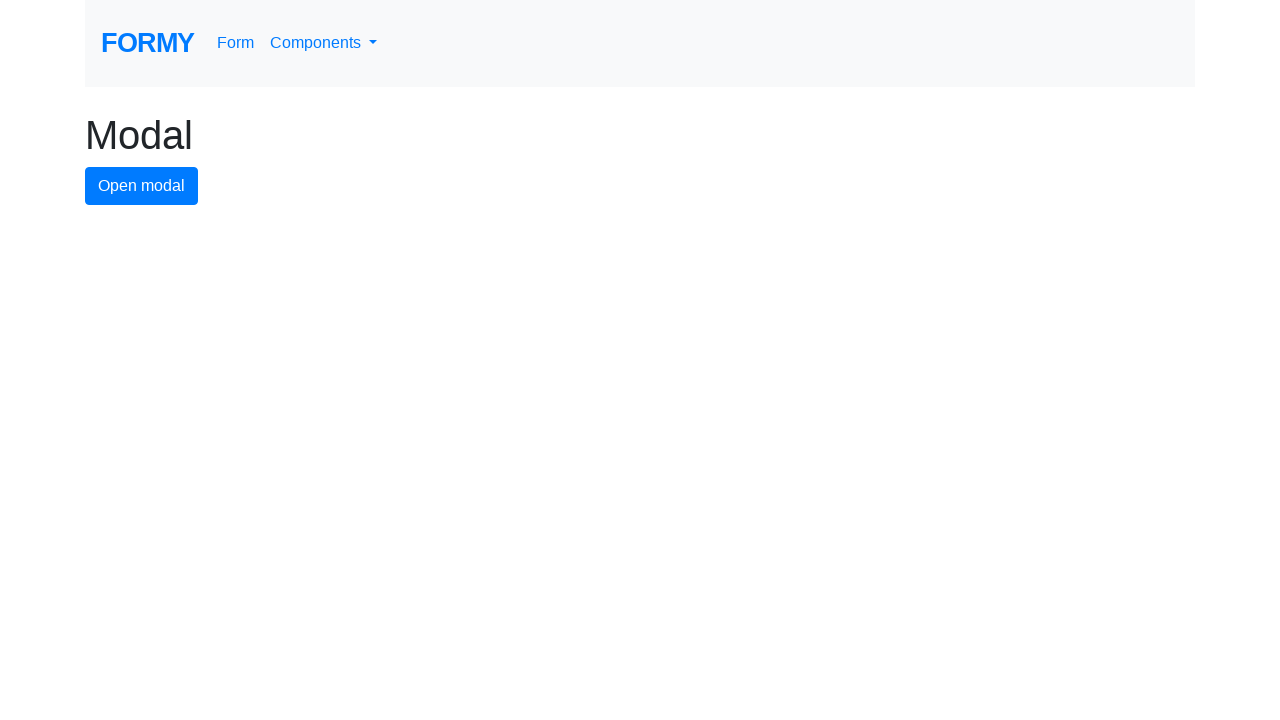

Clicked modal button to open the modal dialog at (142, 186) on #modal-button
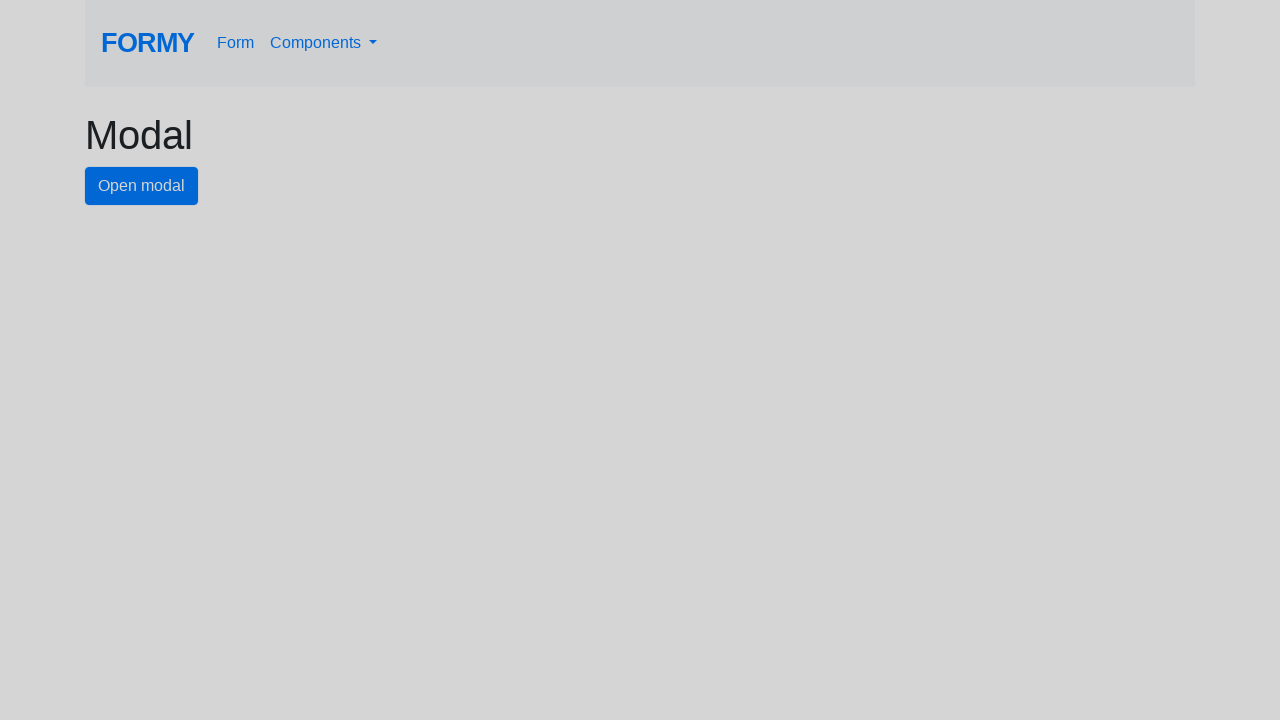

Modal dialog appeared and close button became visible
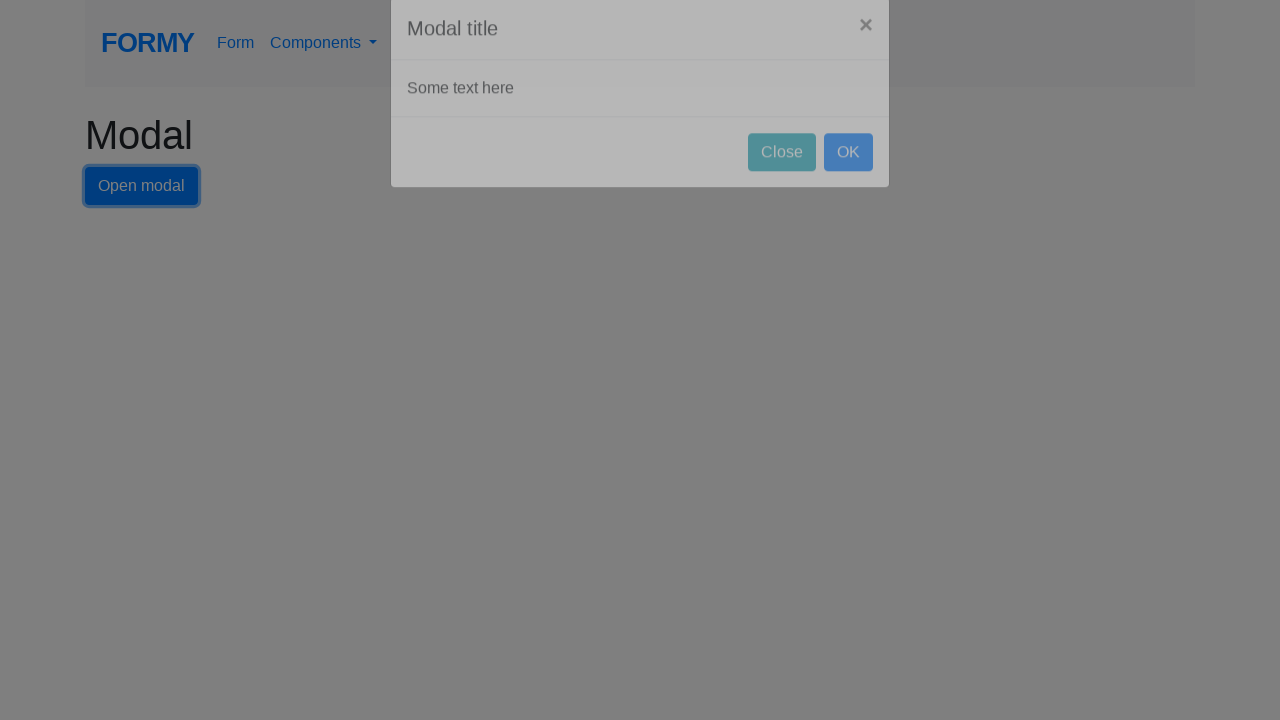

Executed JavaScript to close the modal by clicking the close button
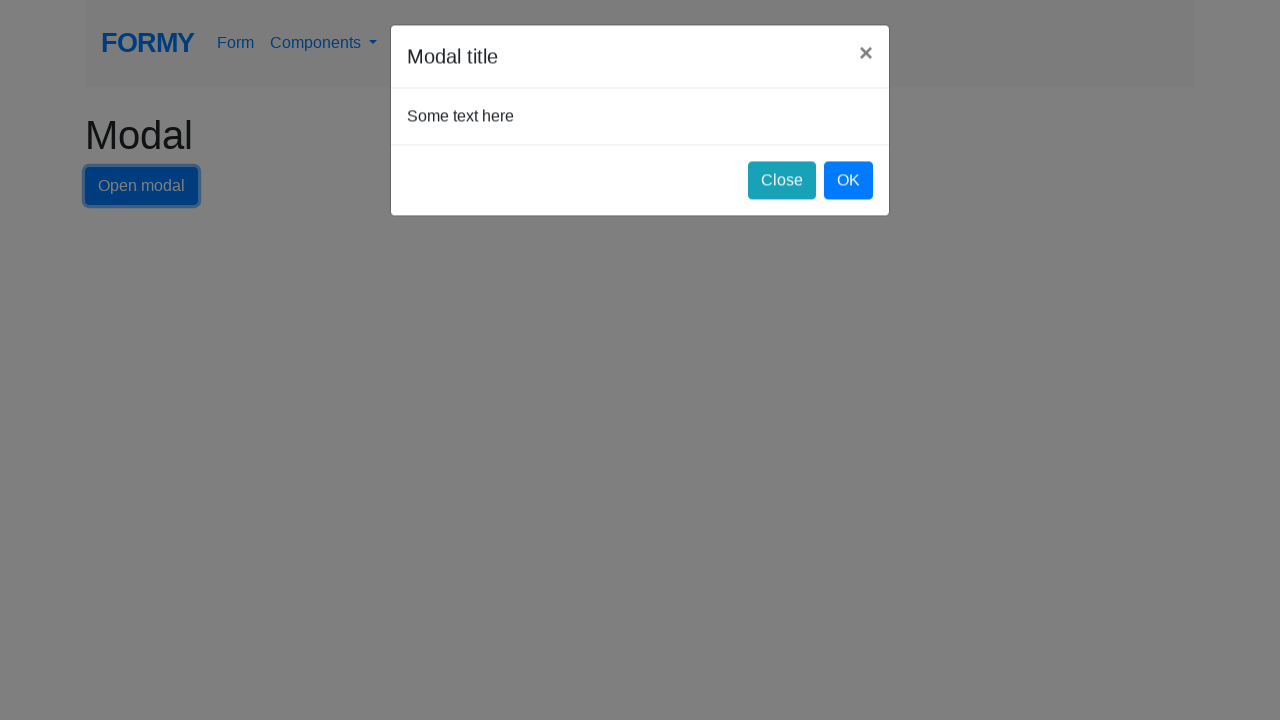

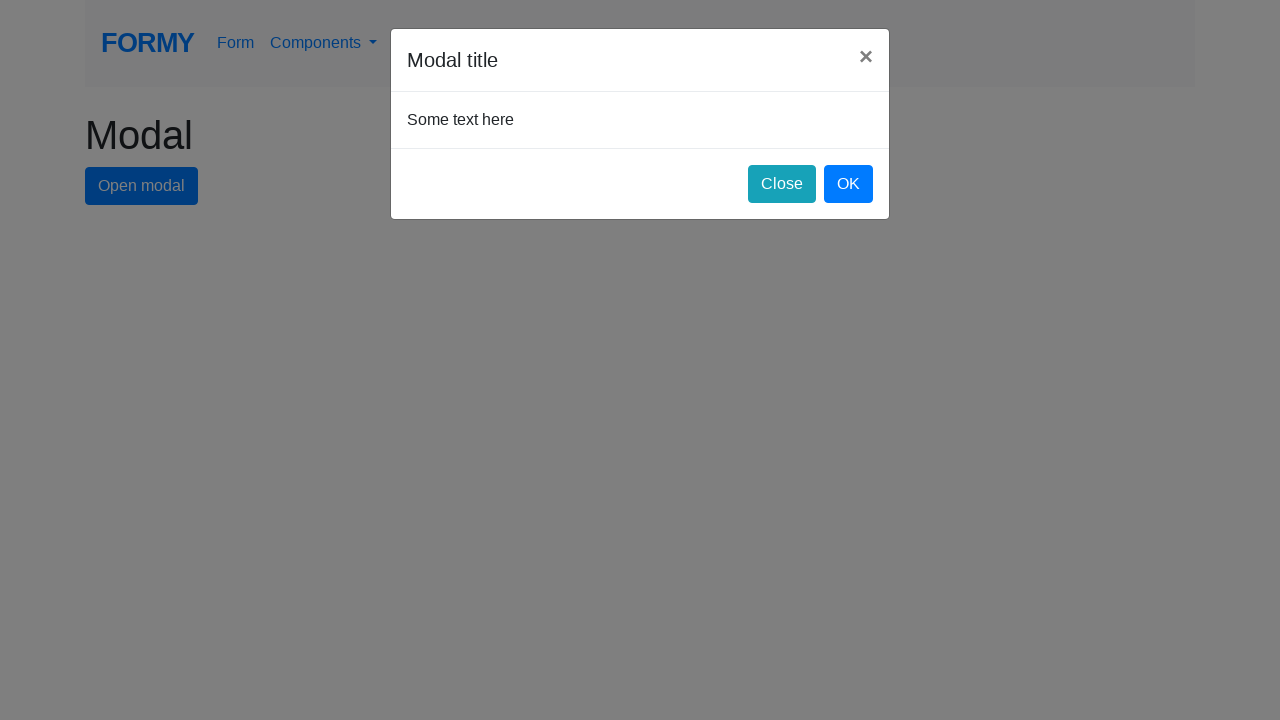